Tests adding multiple products to cart by searching for specific vegetable names and clicking their "ADD TO CART" buttons

Starting URL: https://rahulshettyacademy.com/seleniumPractise/

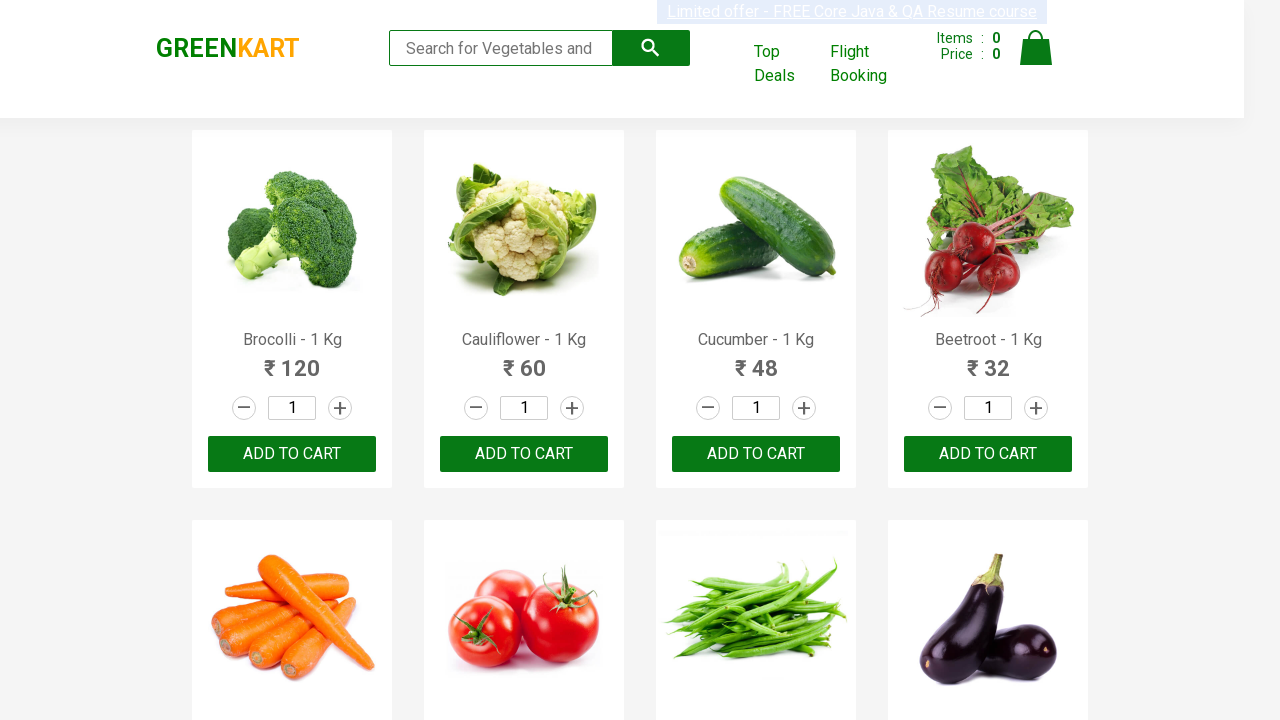

Located all product name elements on the page
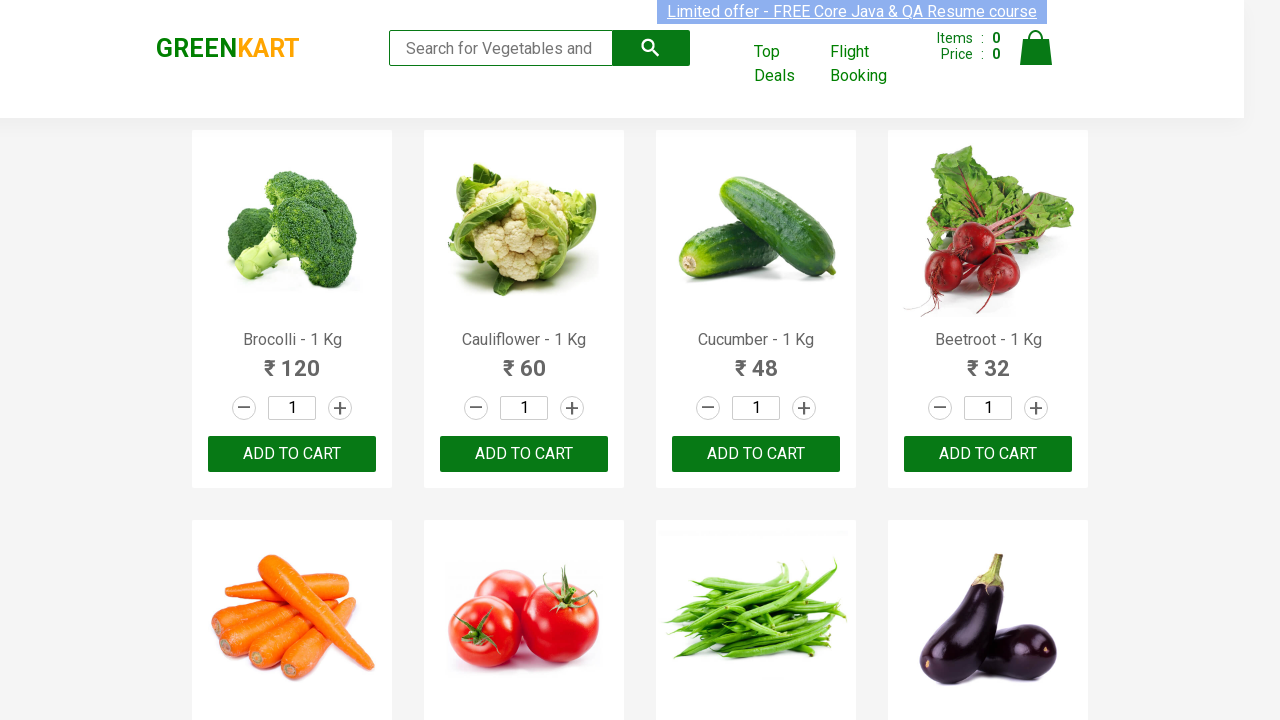

Retrieved text content from product at index 0
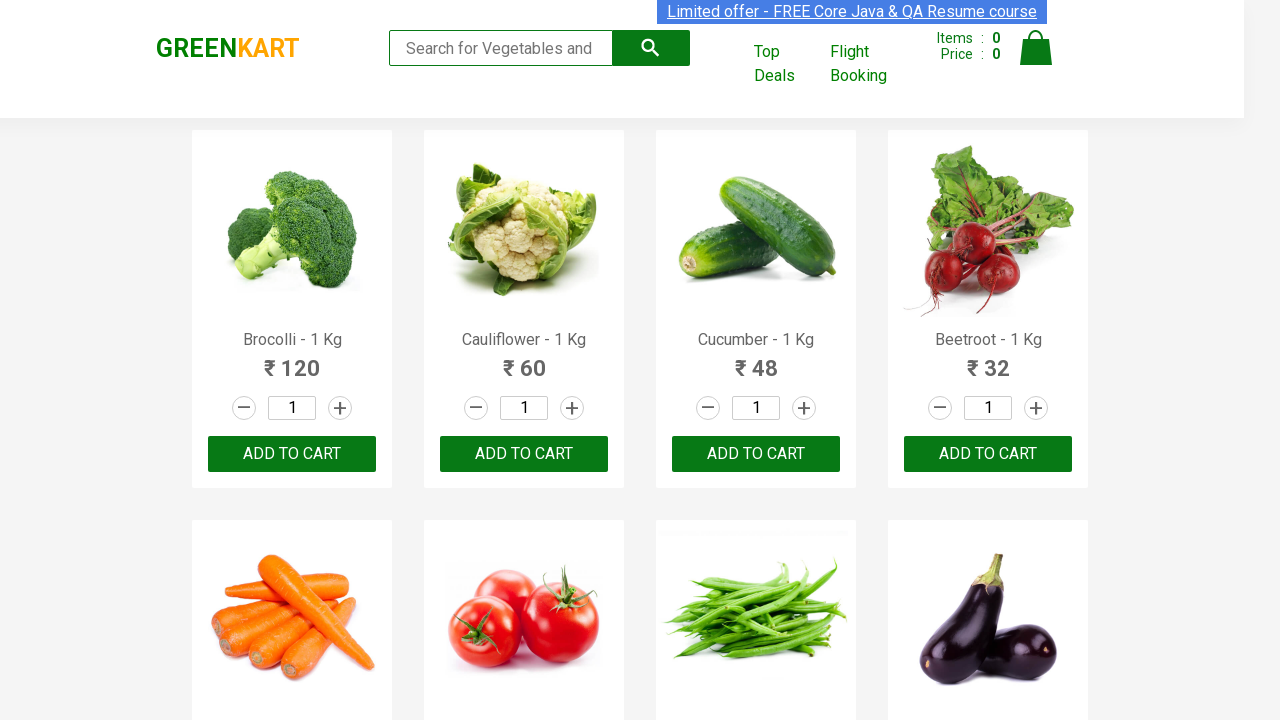

Clicked ADD TO CART button for Brocolli at (292, 454) on div.product-action > button >> nth=0
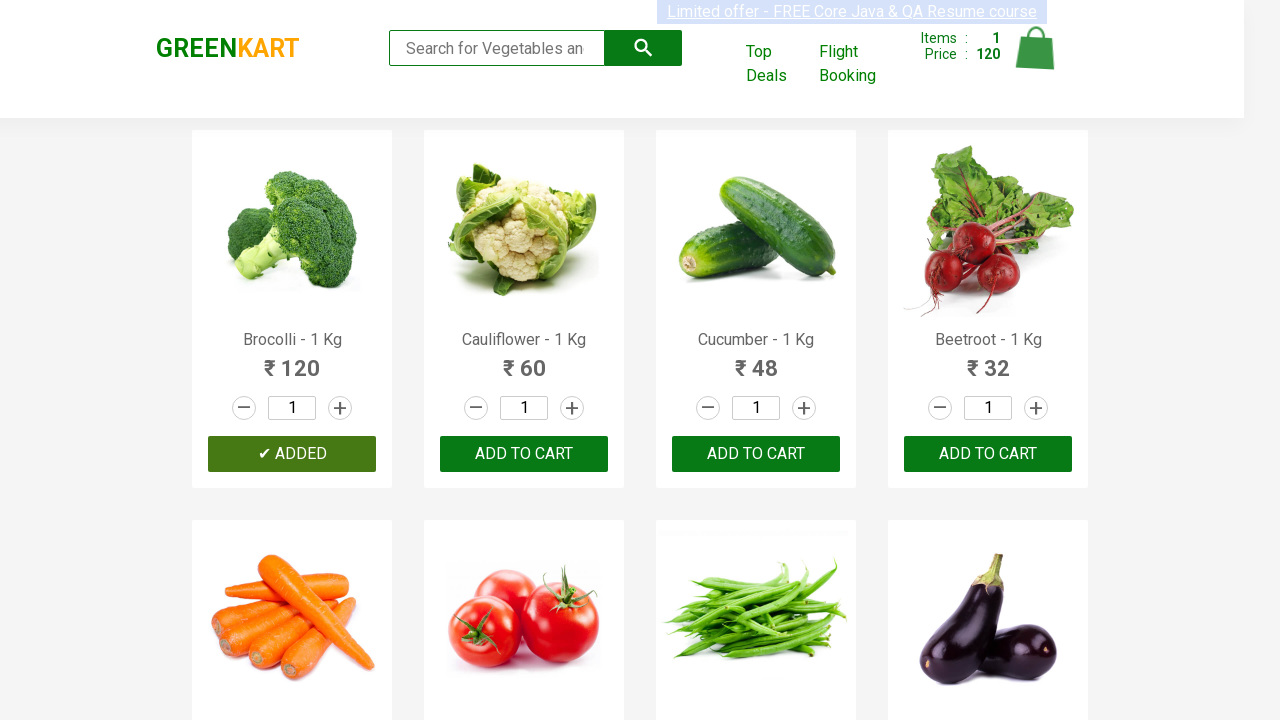

Retrieved text content from product at index 1
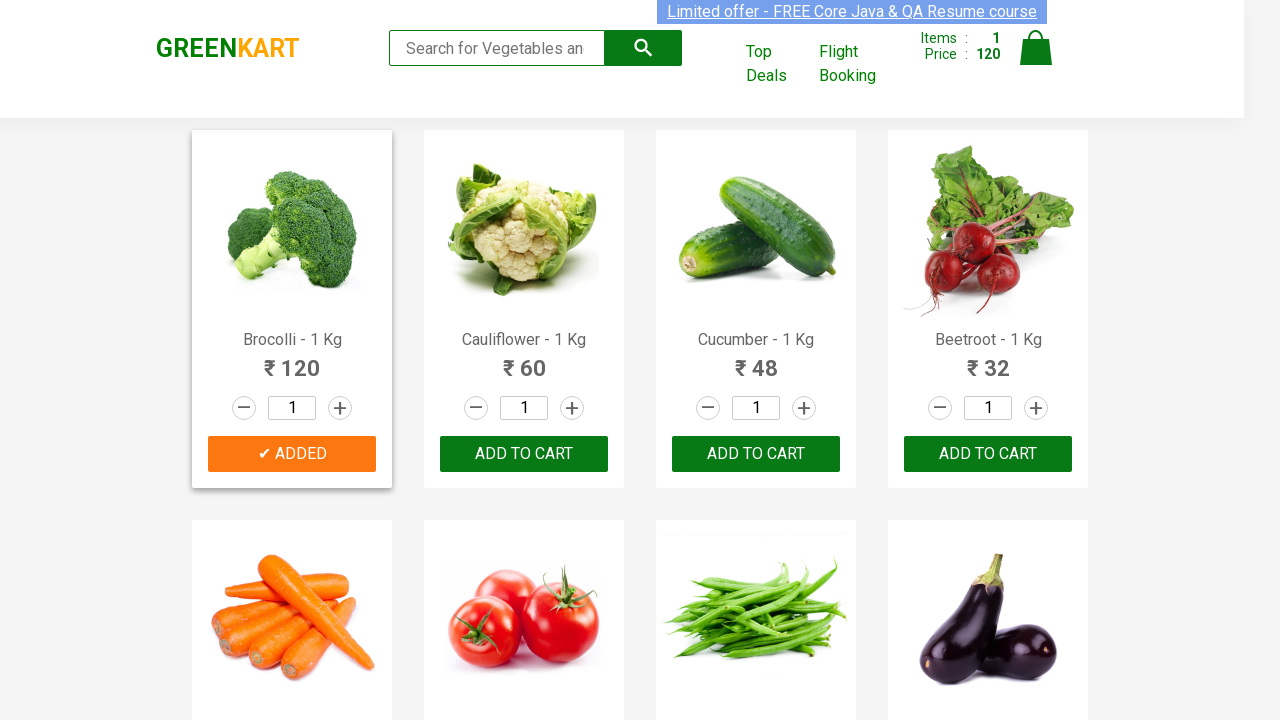

Retrieved text content from product at index 2
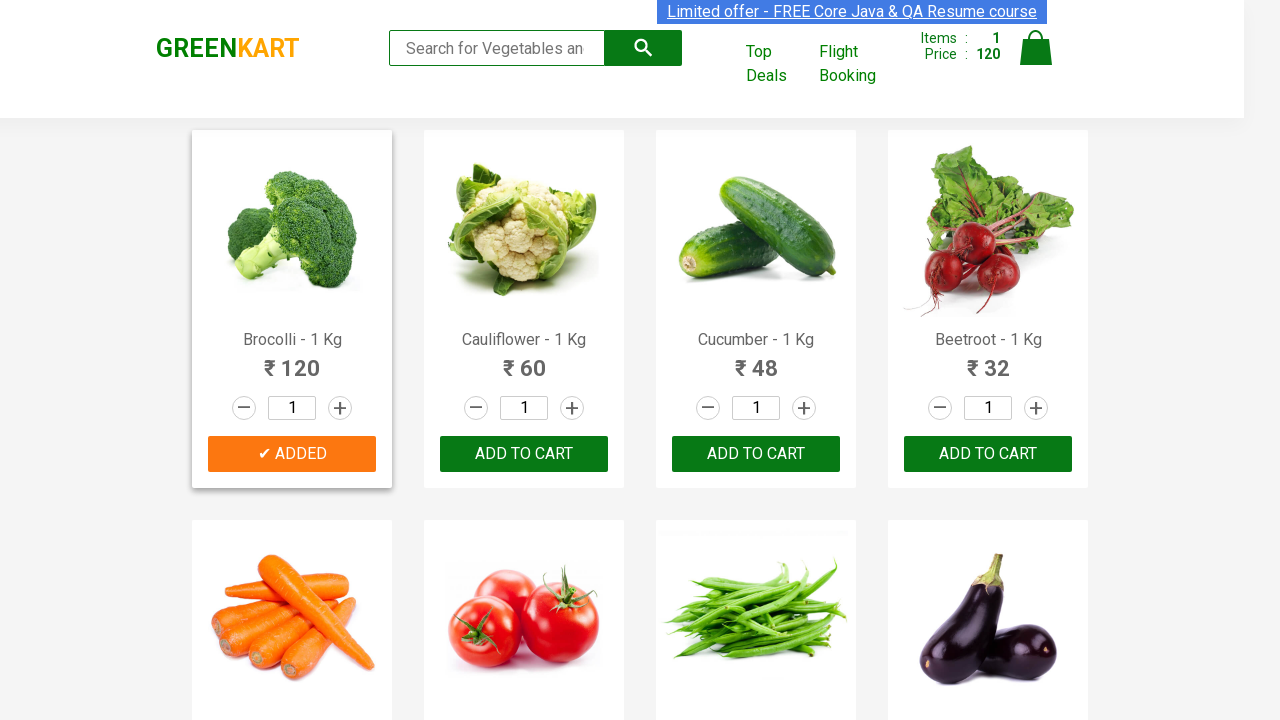

Clicked ADD TO CART button for Cucumber at (756, 454) on div.product-action > button >> nth=2
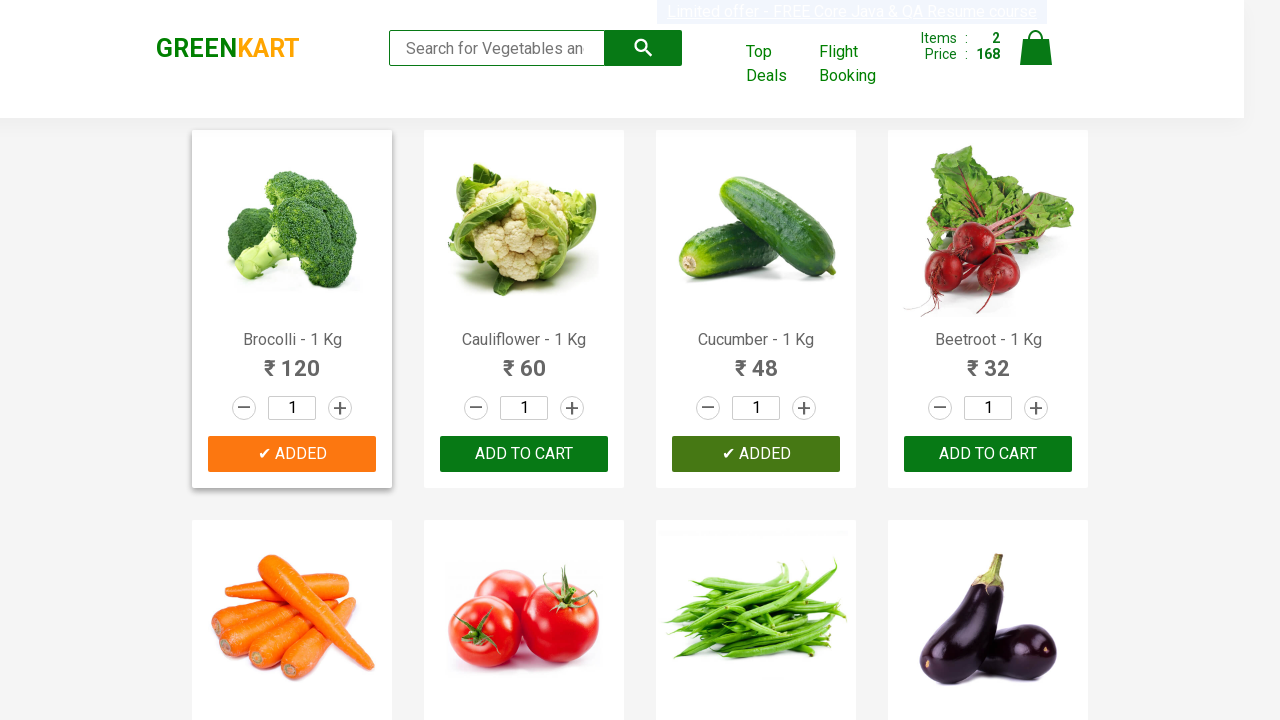

Retrieved text content from product at index 3
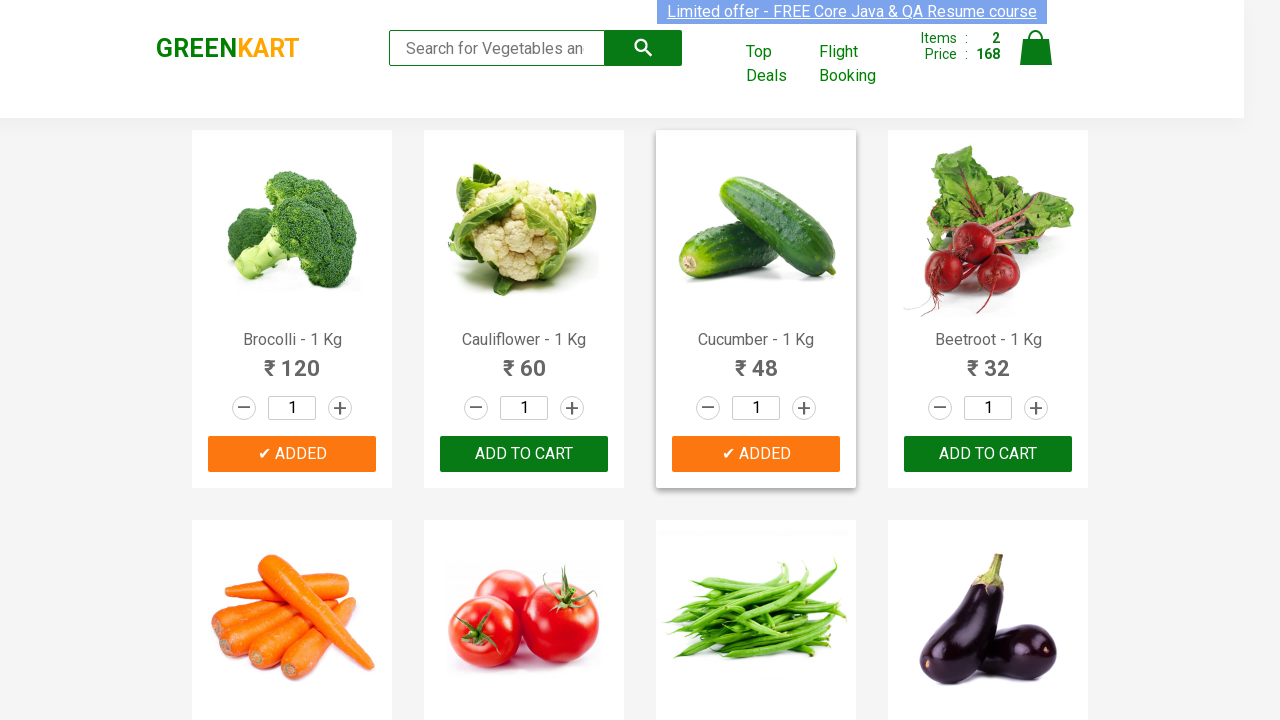

Retrieved text content from product at index 4
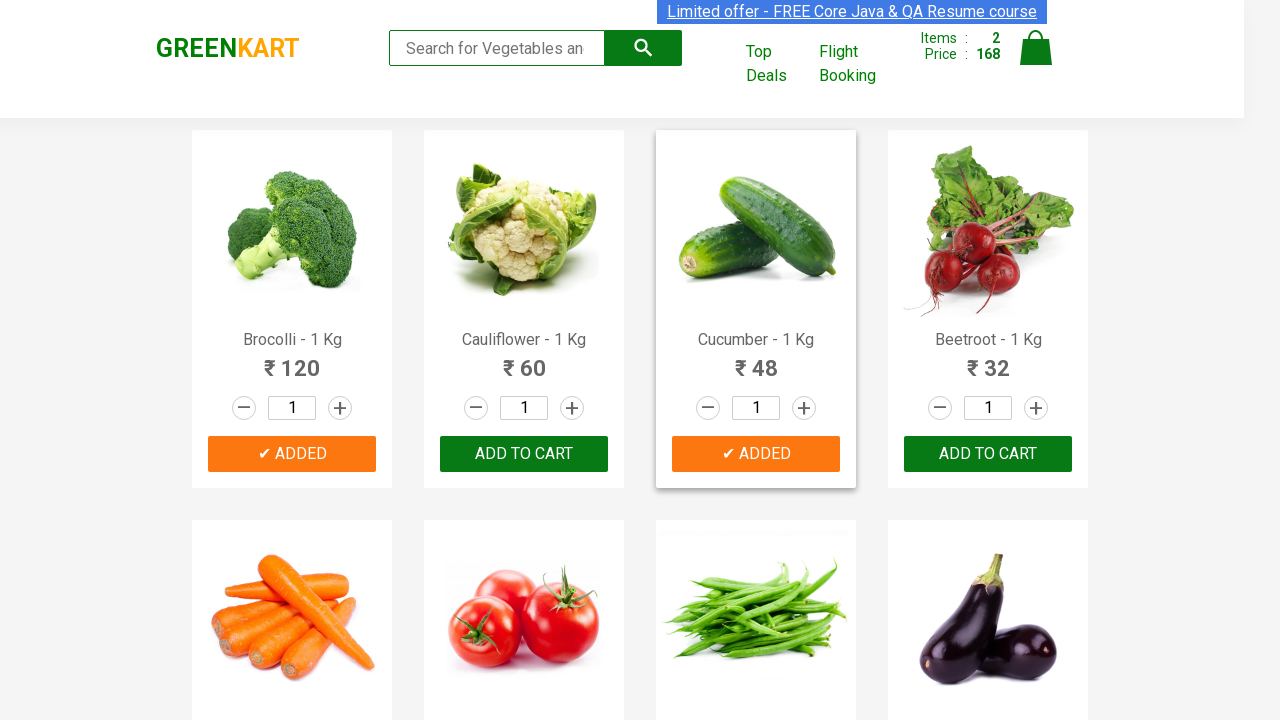

Retrieved text content from product at index 5
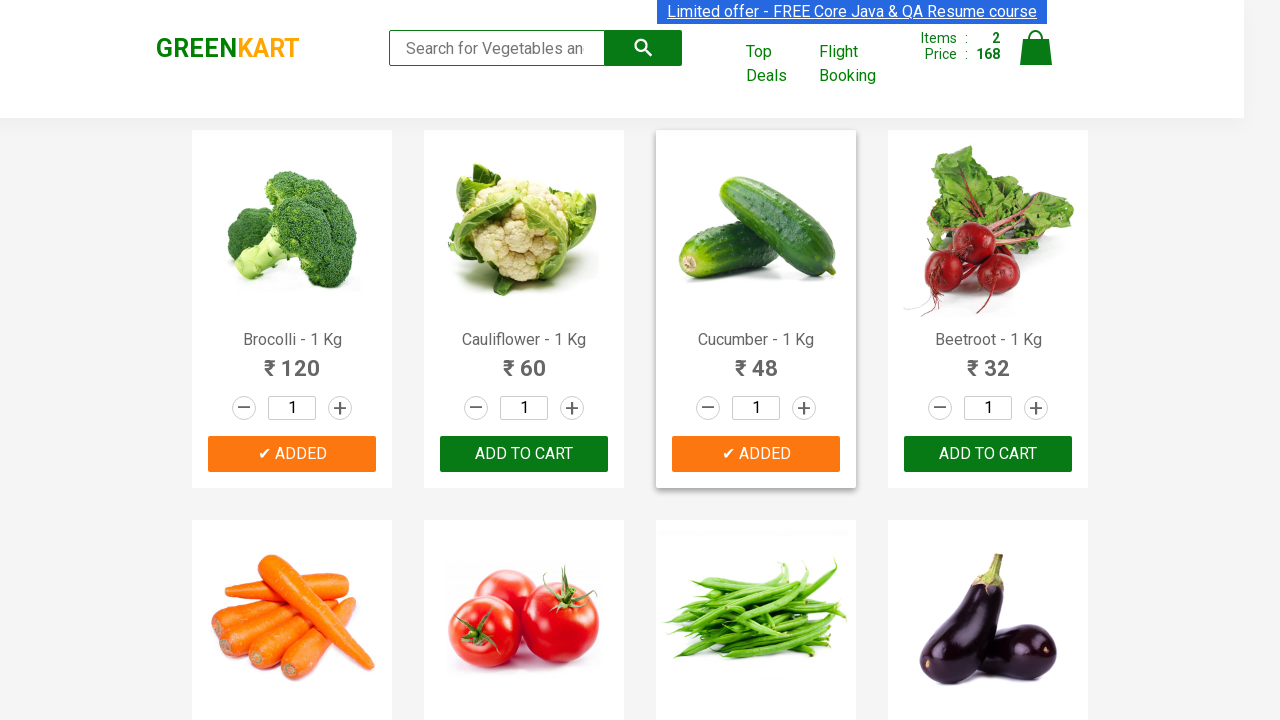

Retrieved text content from product at index 6
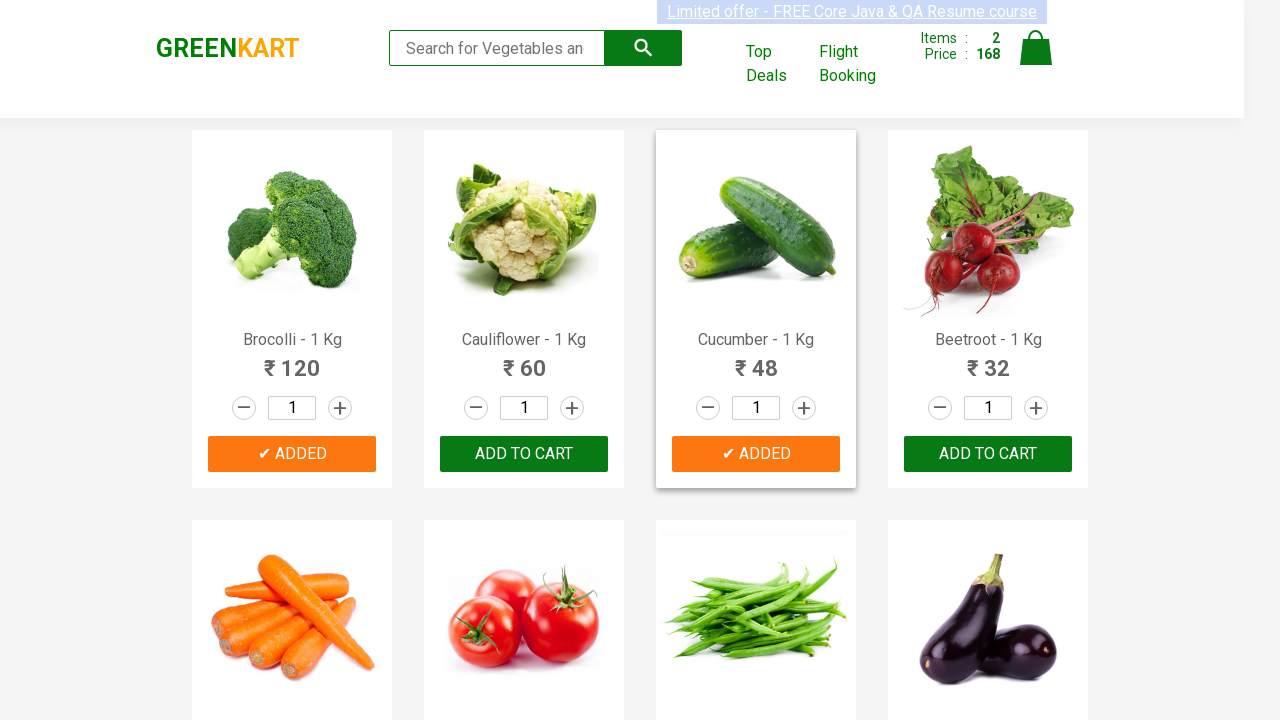

Retrieved text content from product at index 7
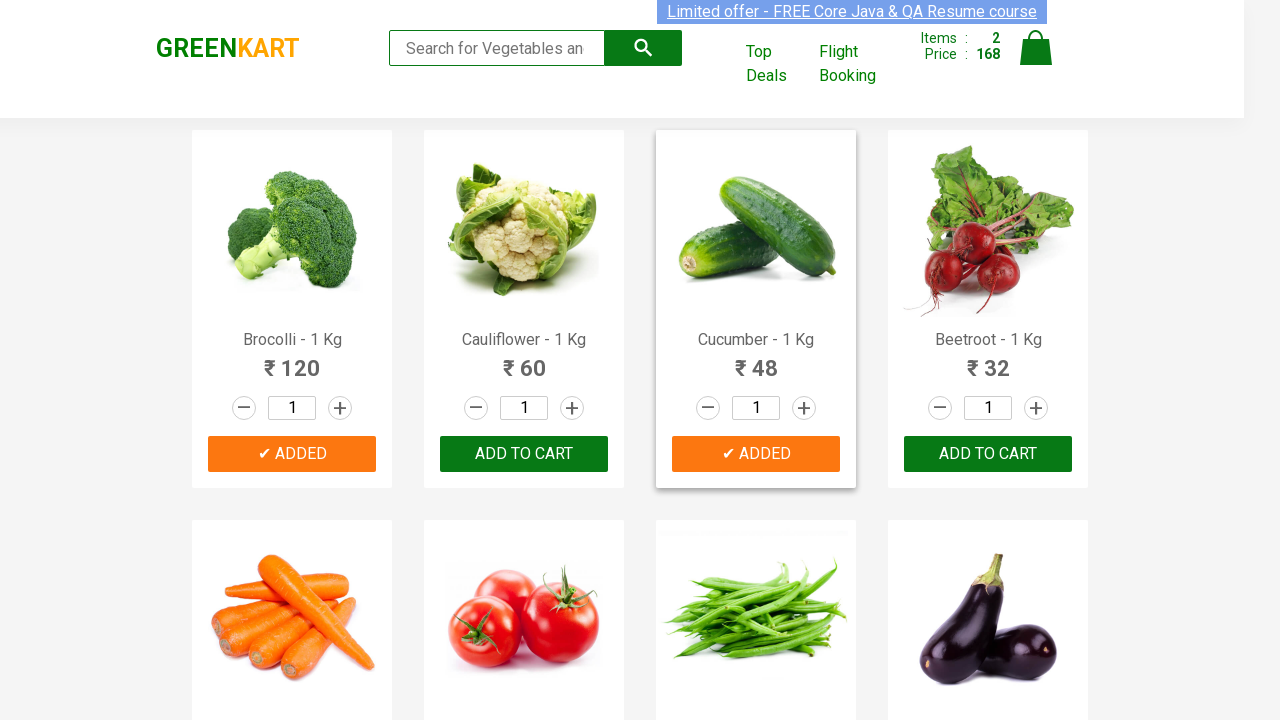

Retrieved text content from product at index 8
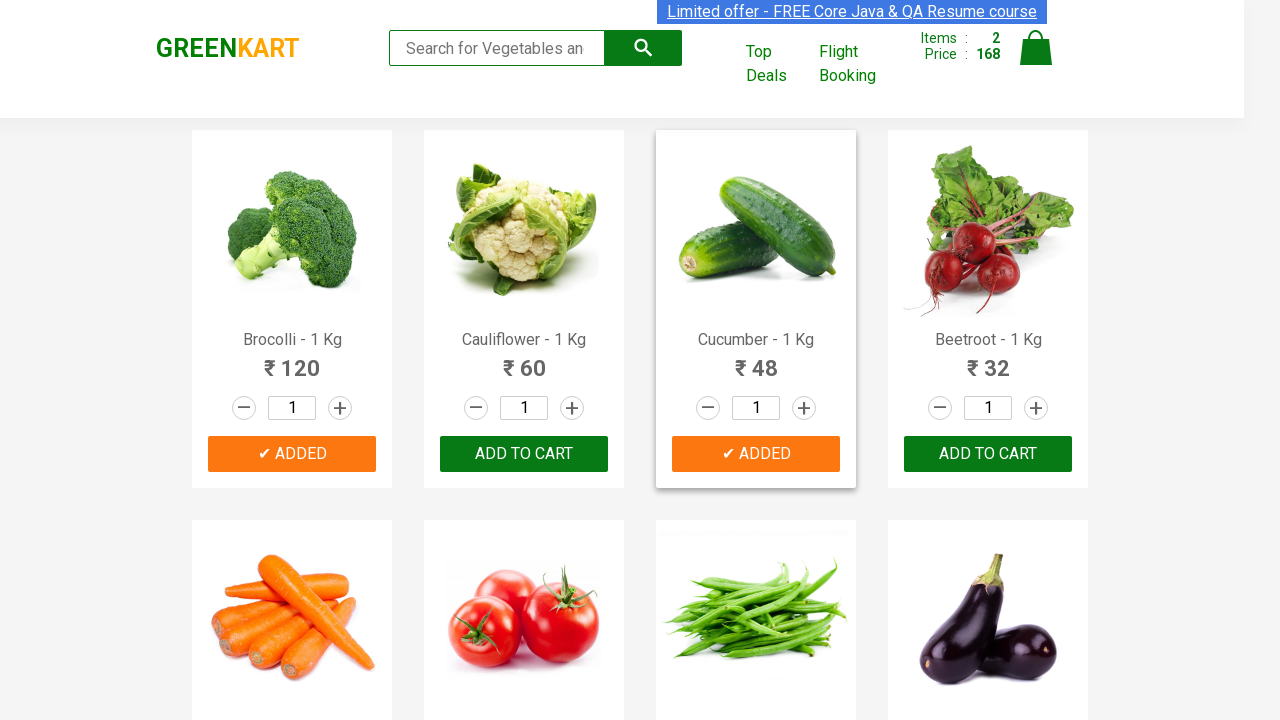

Retrieved text content from product at index 9
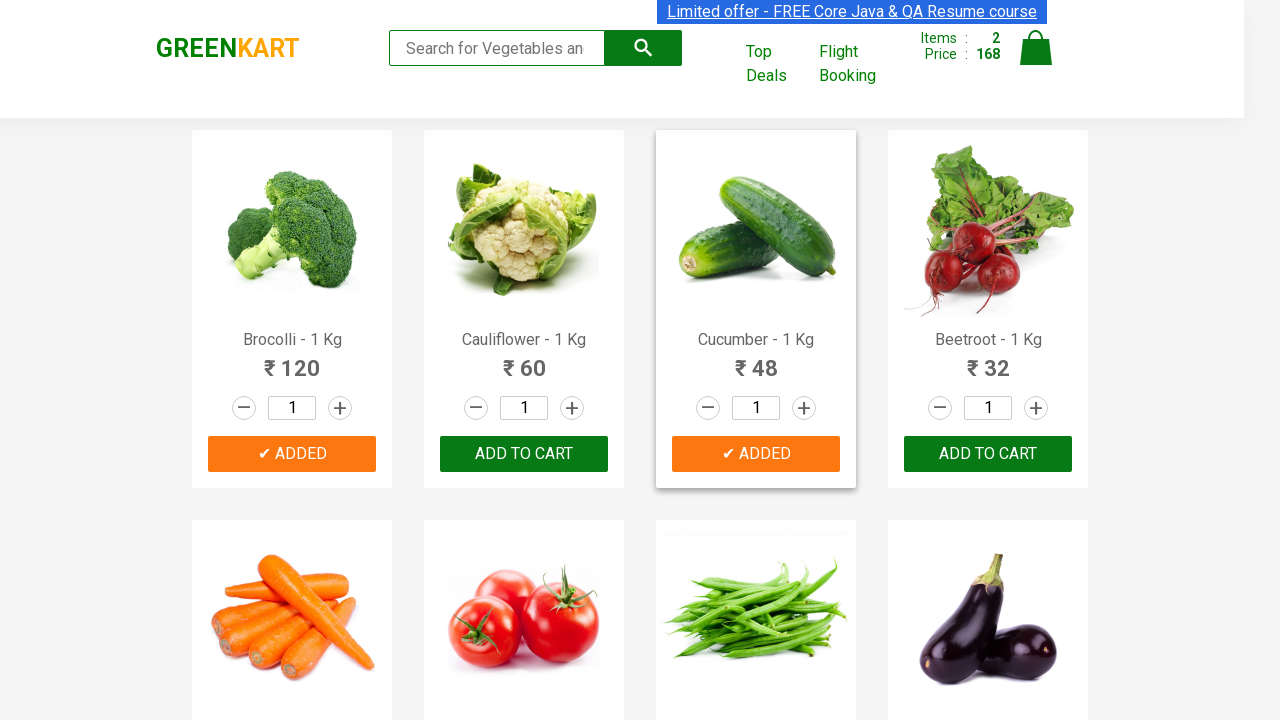

Retrieved text content from product at index 10
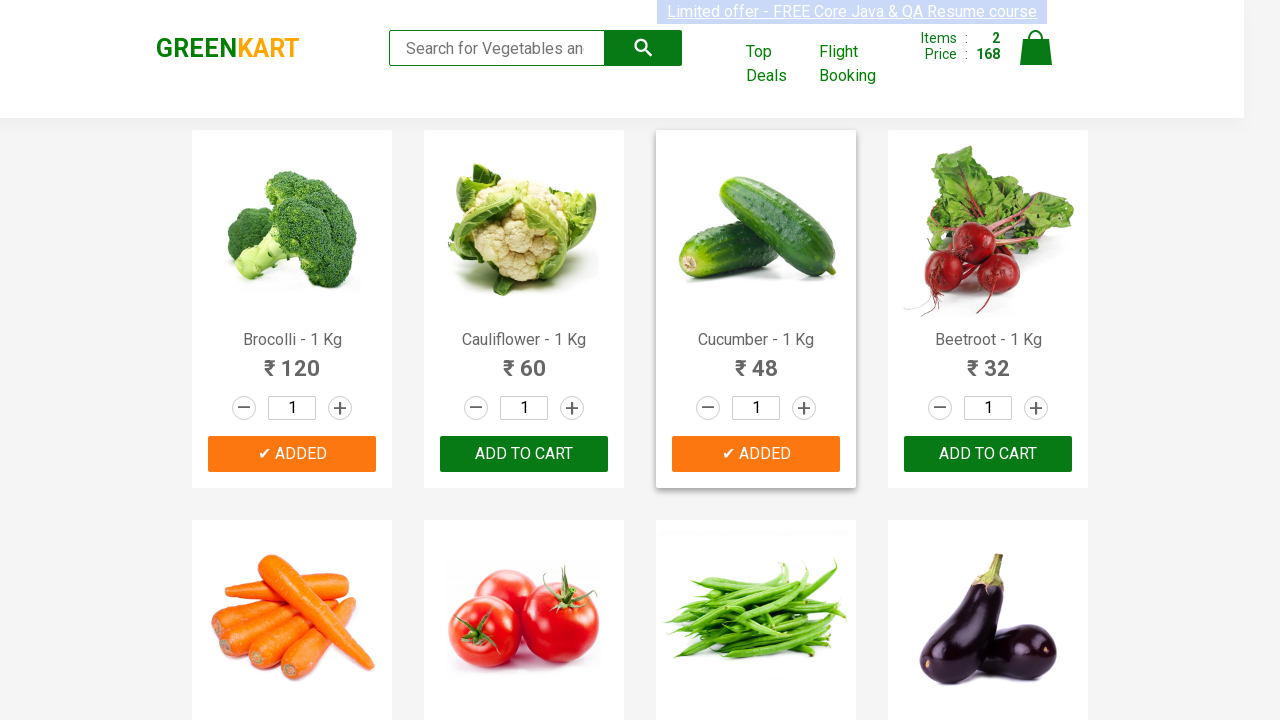

Retrieved text content from product at index 11
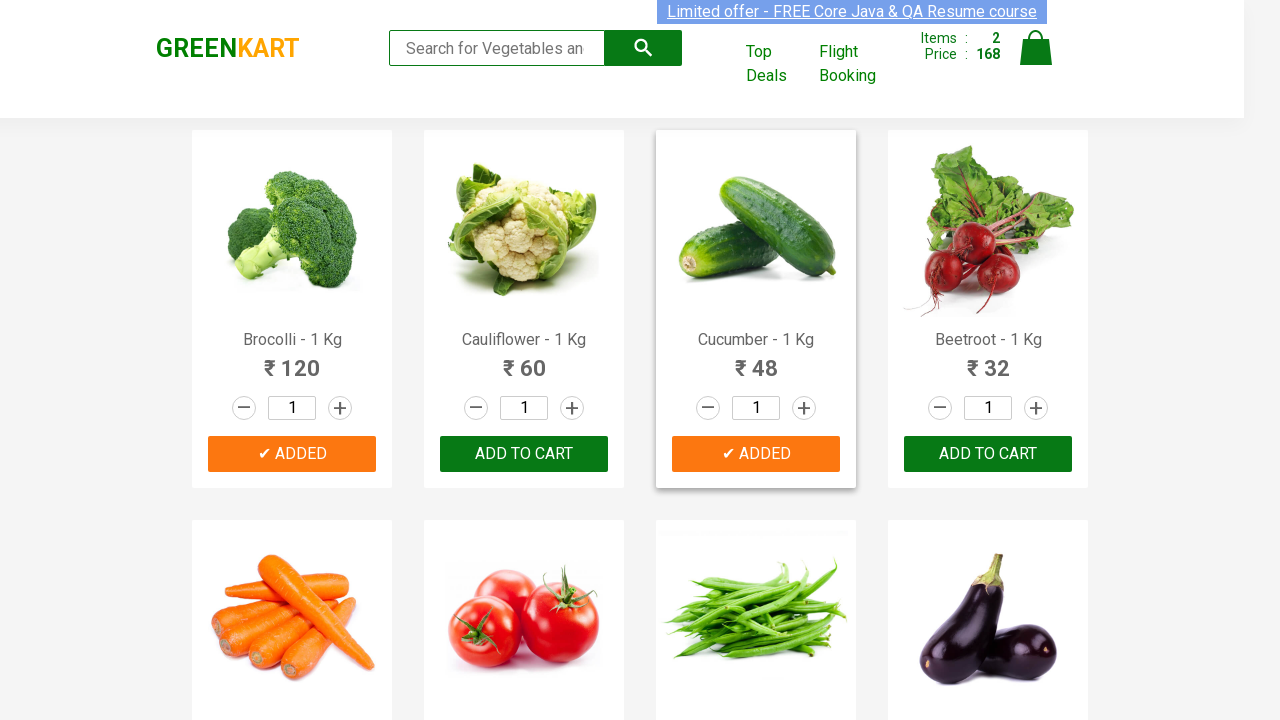

Retrieved text content from product at index 12
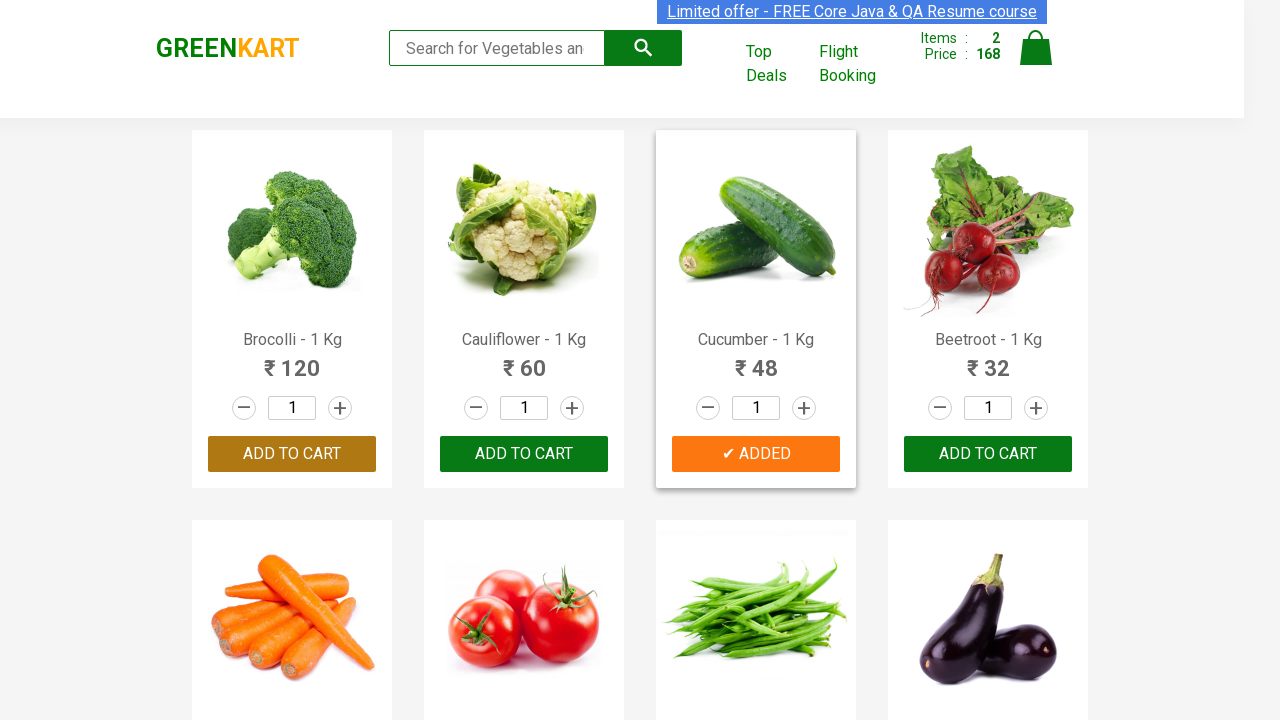

Retrieved text content from product at index 13
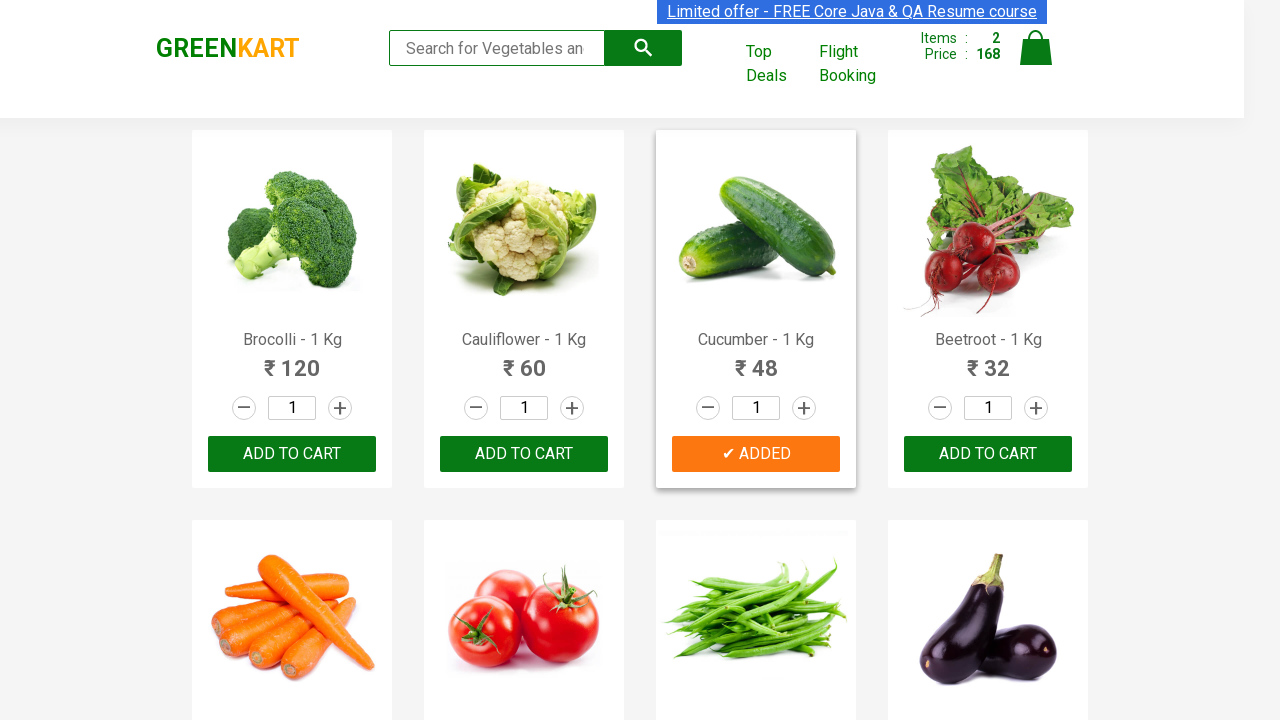

Retrieved text content from product at index 14
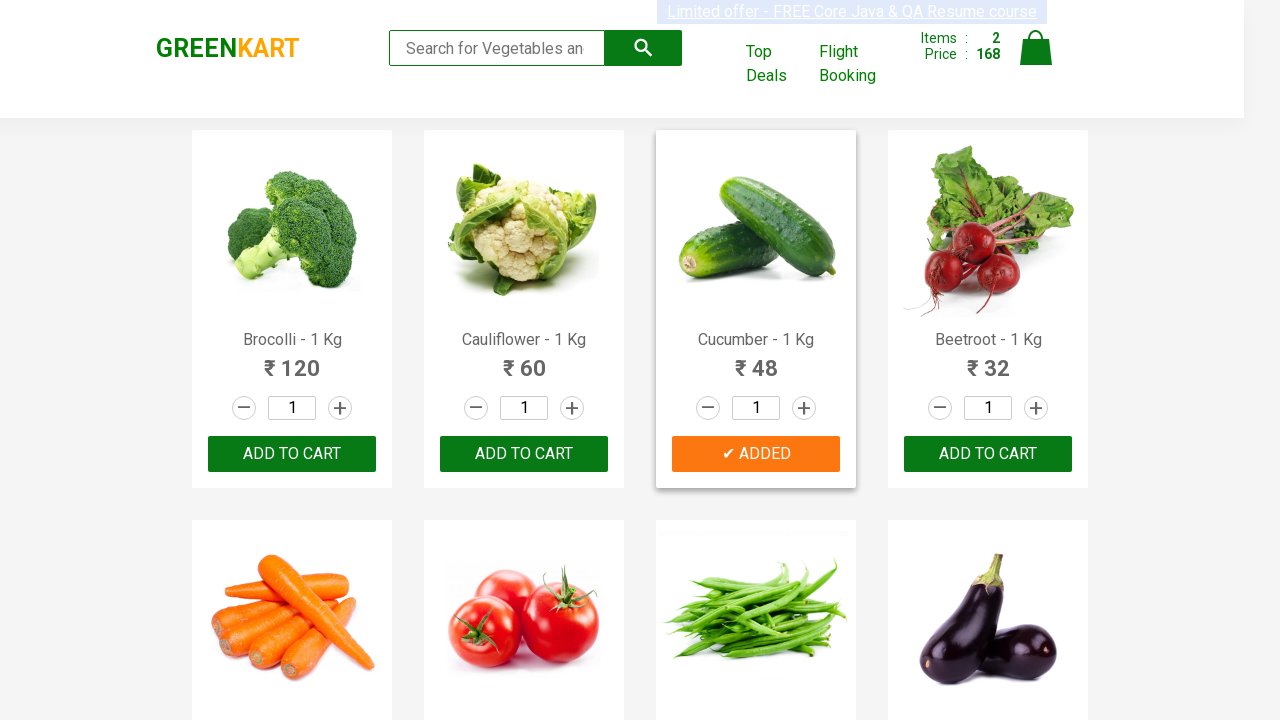

Retrieved text content from product at index 15
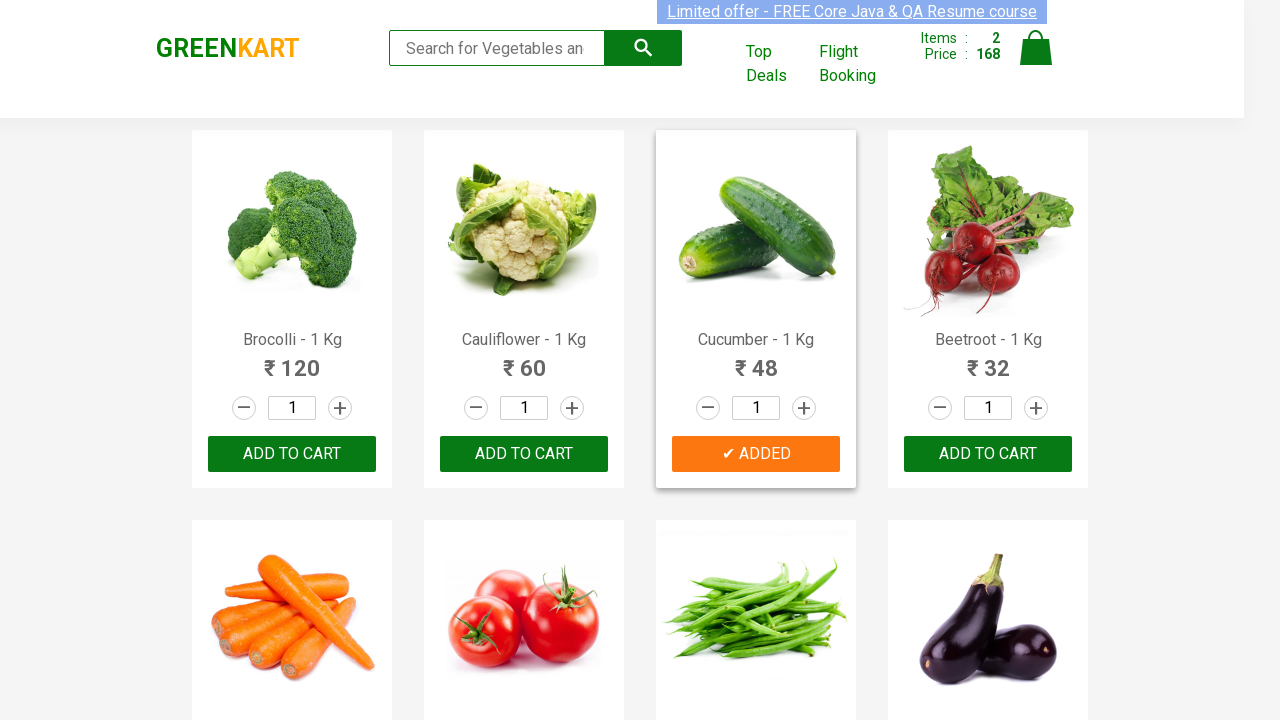

Retrieved text content from product at index 16
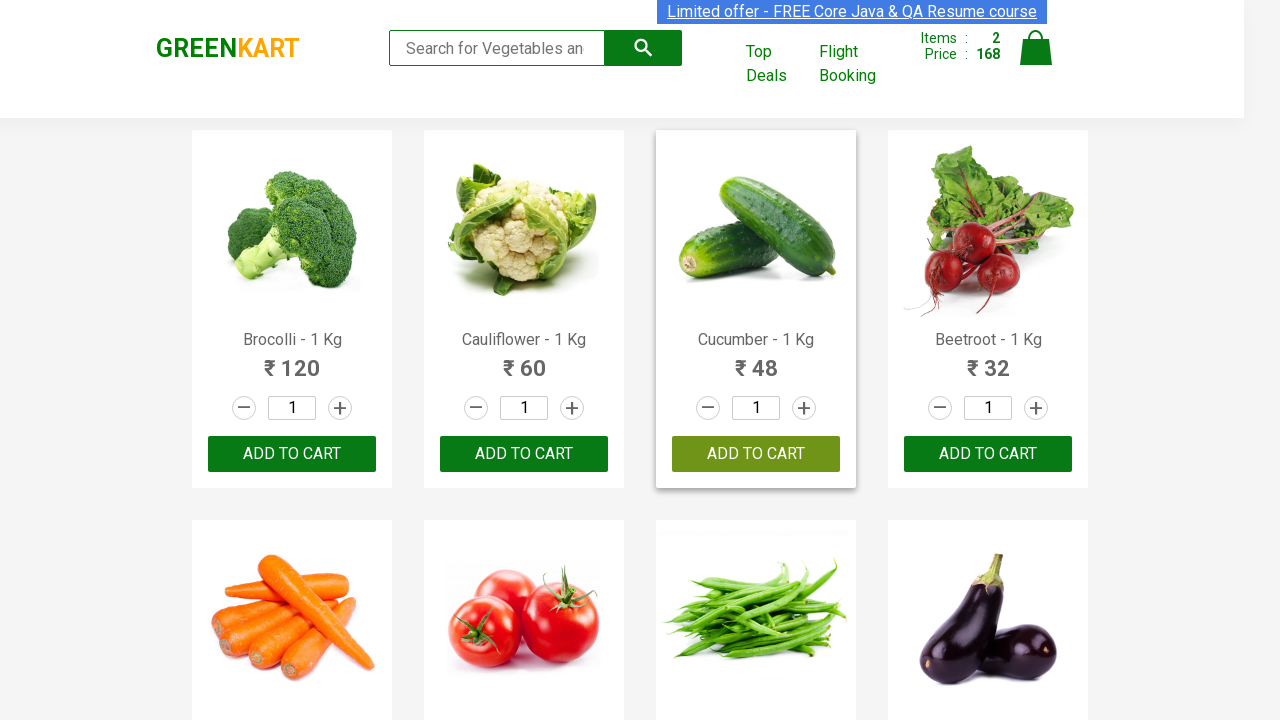

Retrieved text content from product at index 17
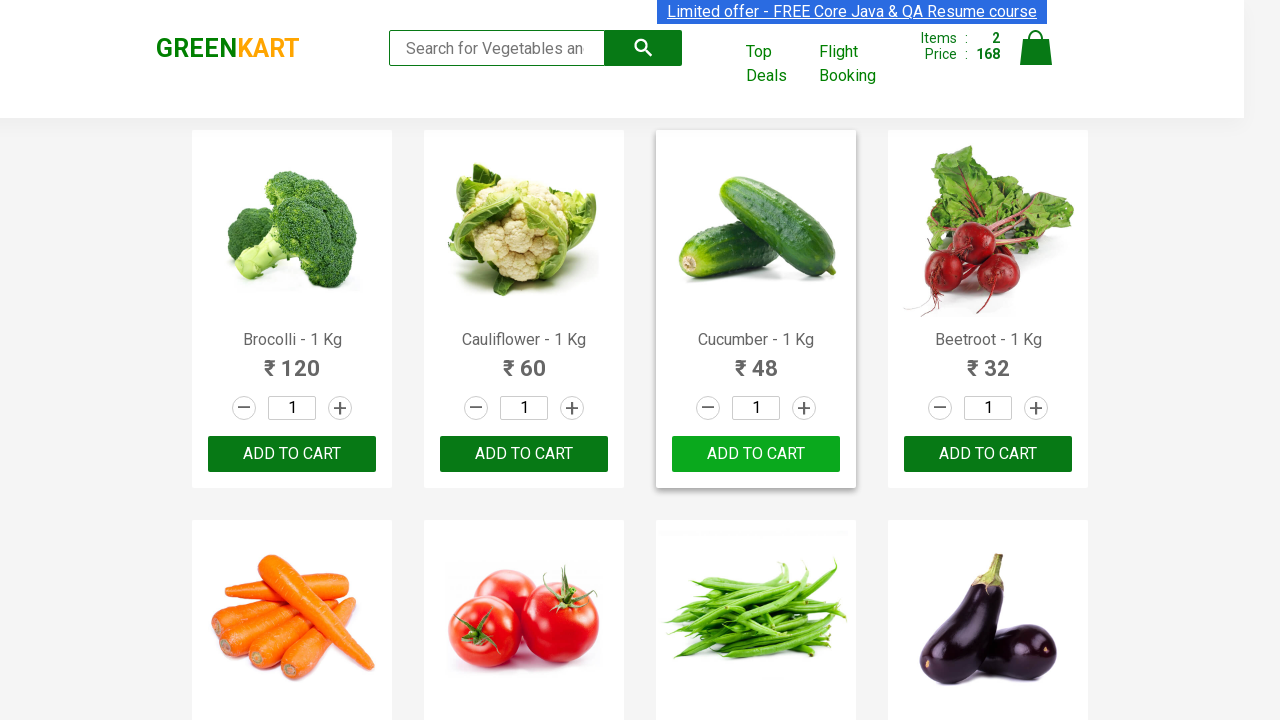

Retrieved text content from product at index 18
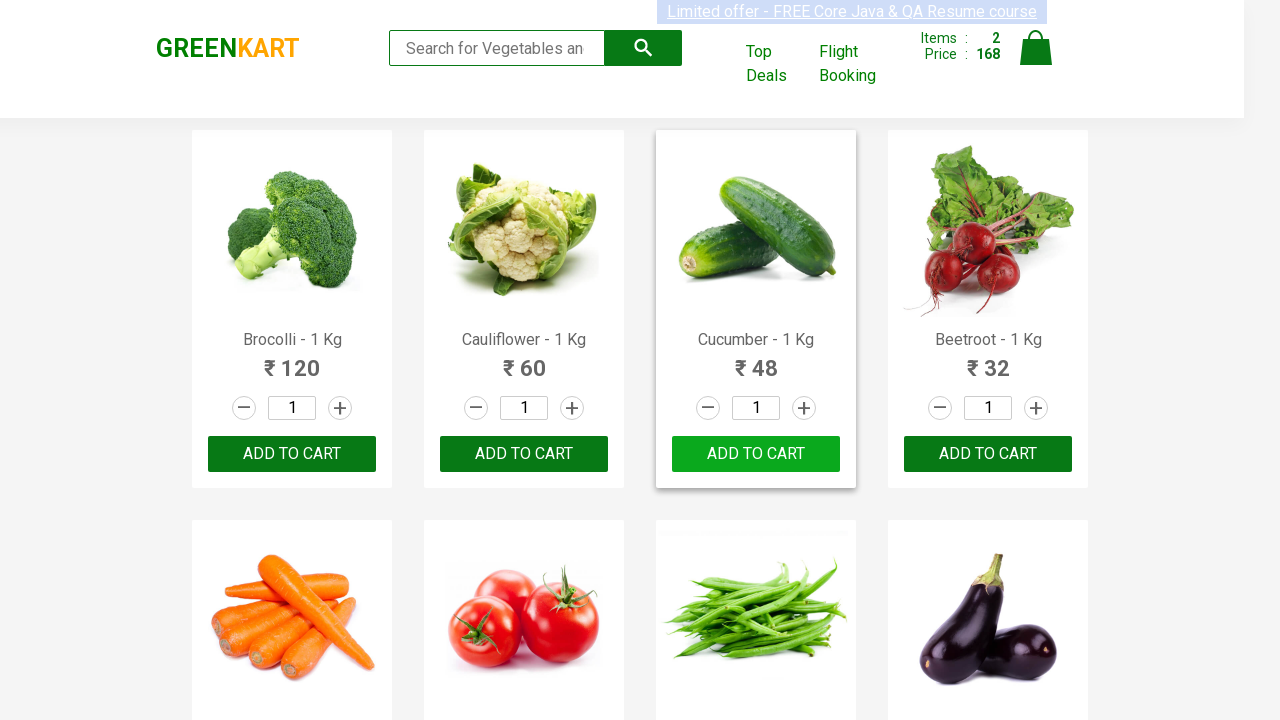

Retrieved text content from product at index 19
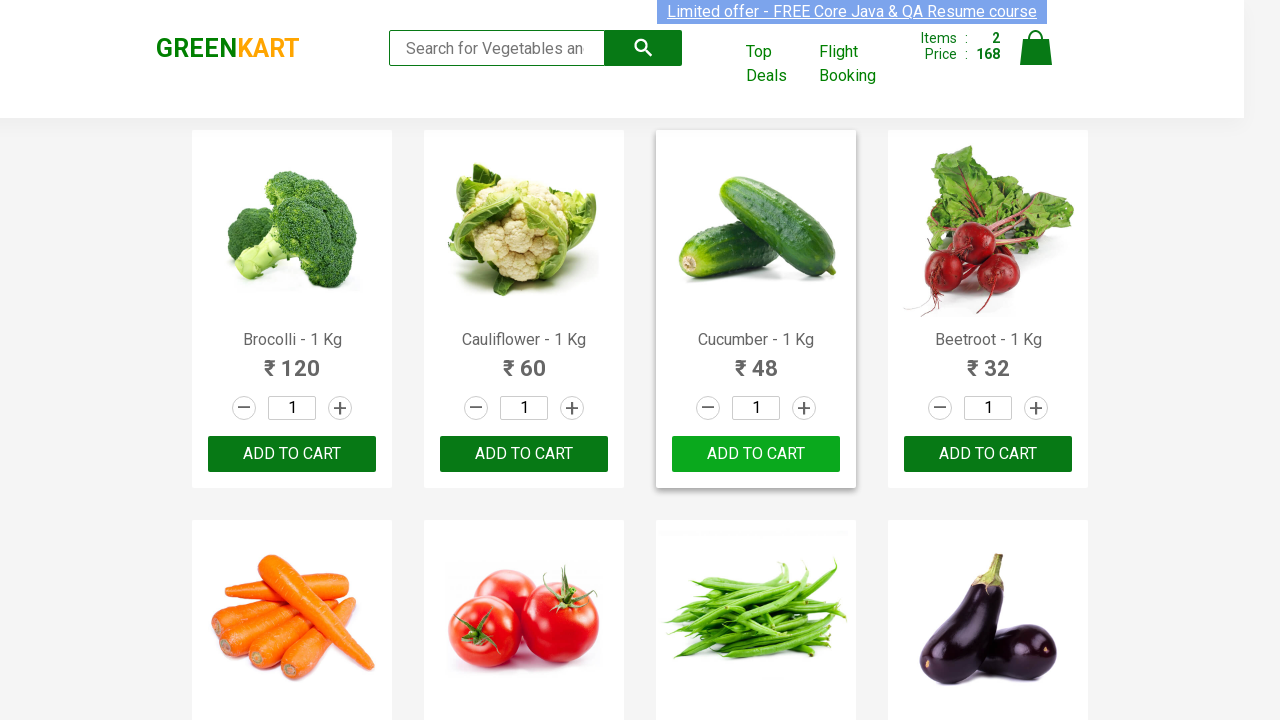

Retrieved text content from product at index 20
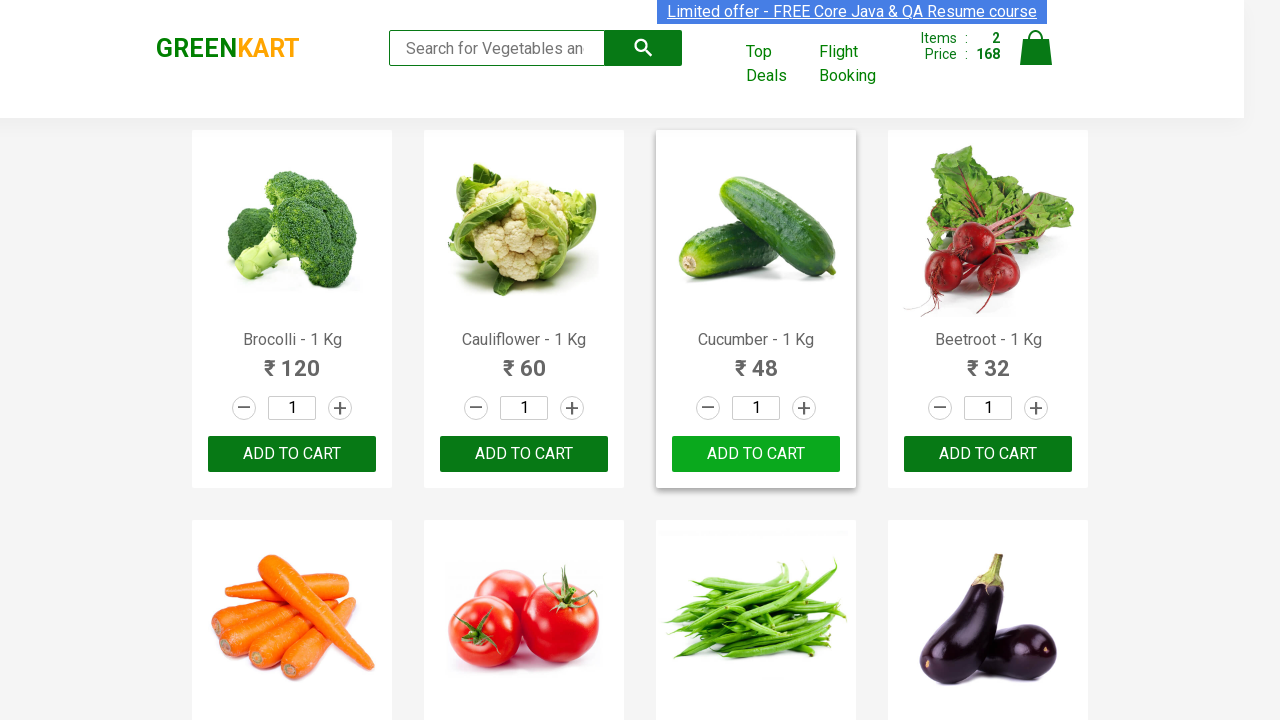

Retrieved text content from product at index 21
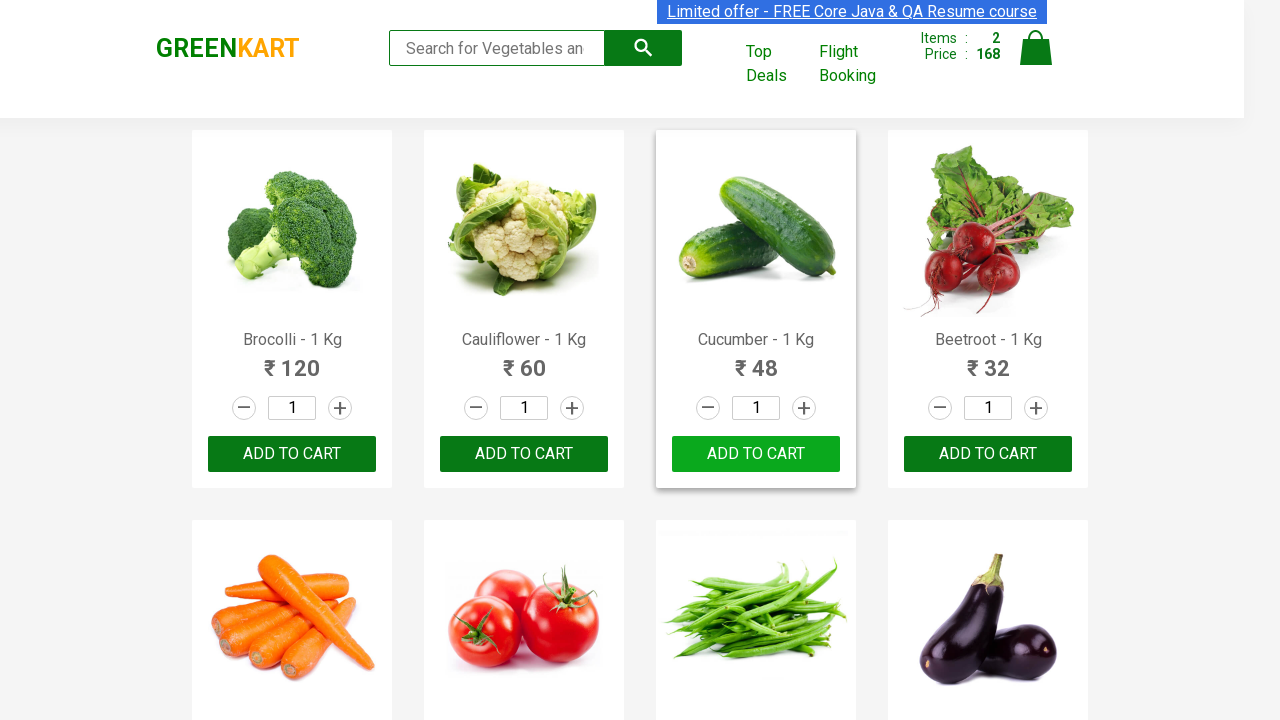

Retrieved text content from product at index 22
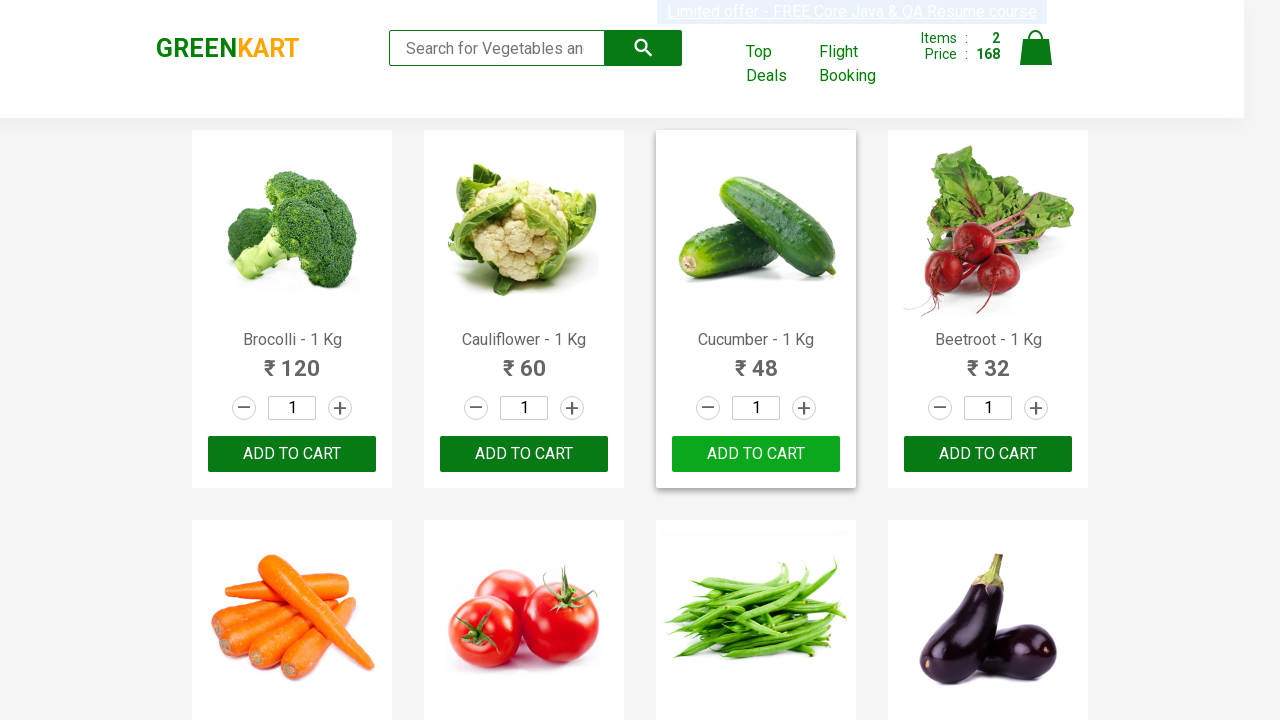

Retrieved text content from product at index 23
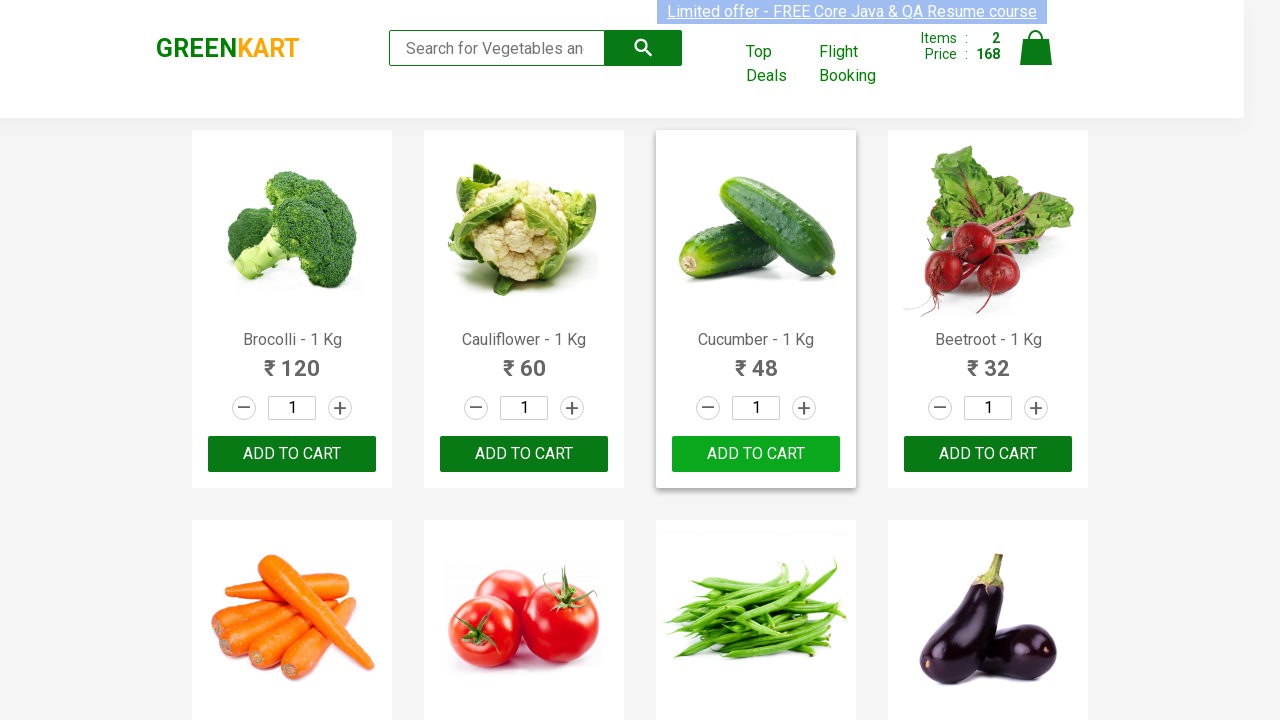

Retrieved text content from product at index 24
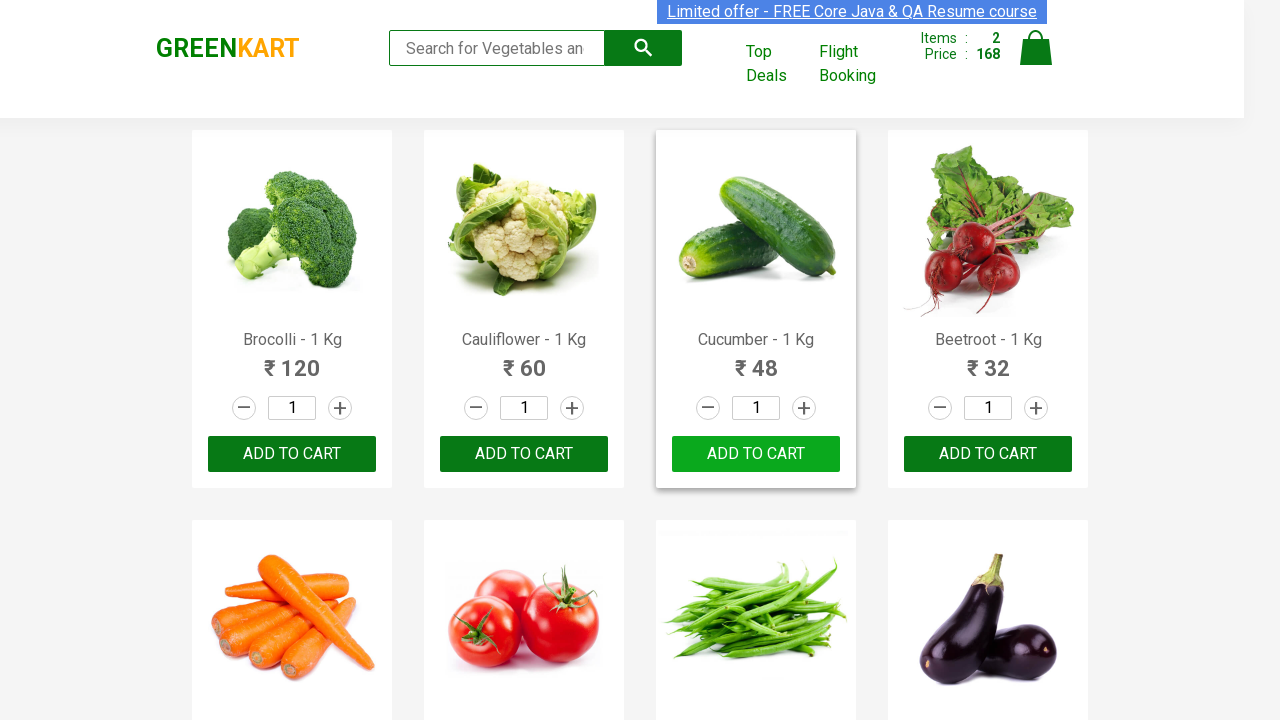

Retrieved text content from product at index 25
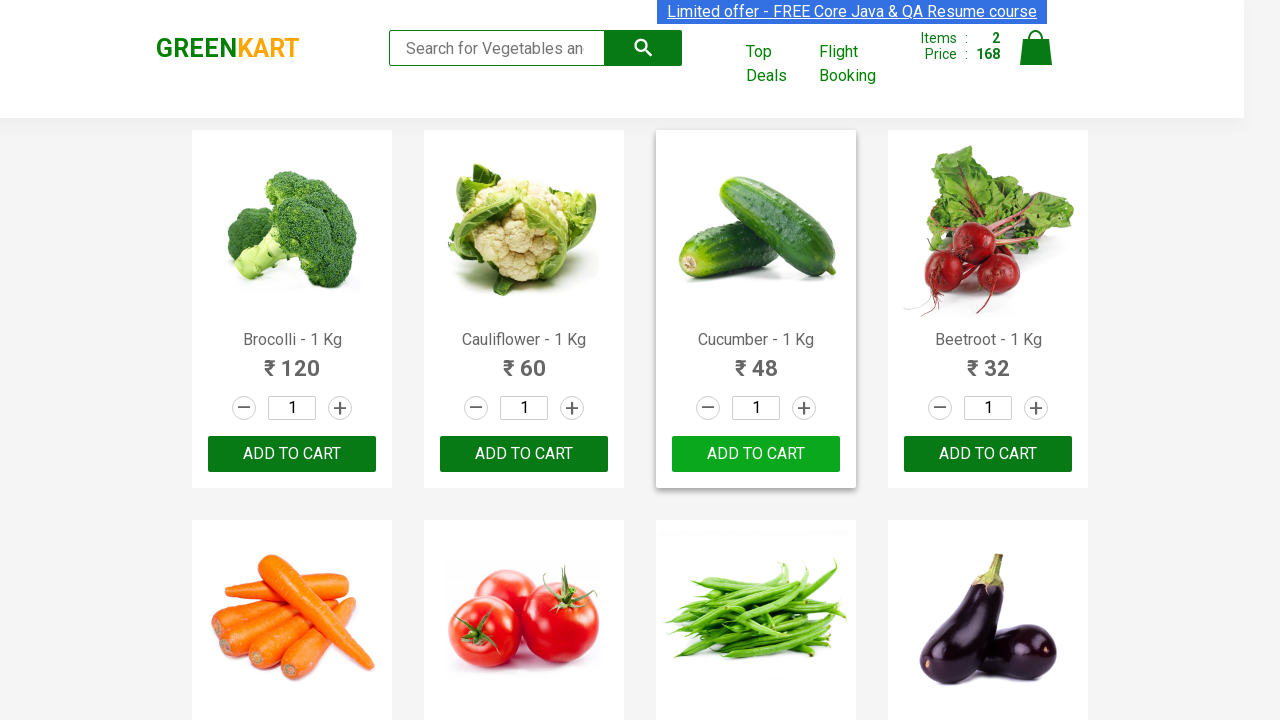

Retrieved text content from product at index 26
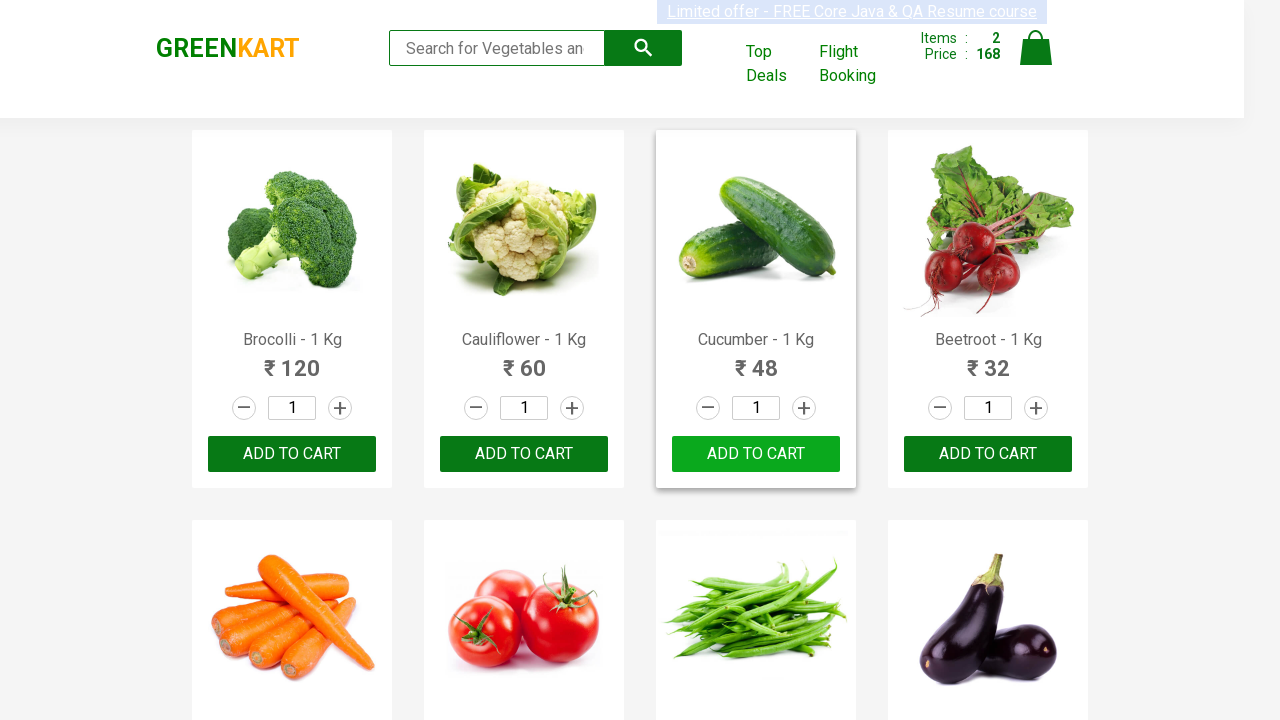

Retrieved text content from product at index 27
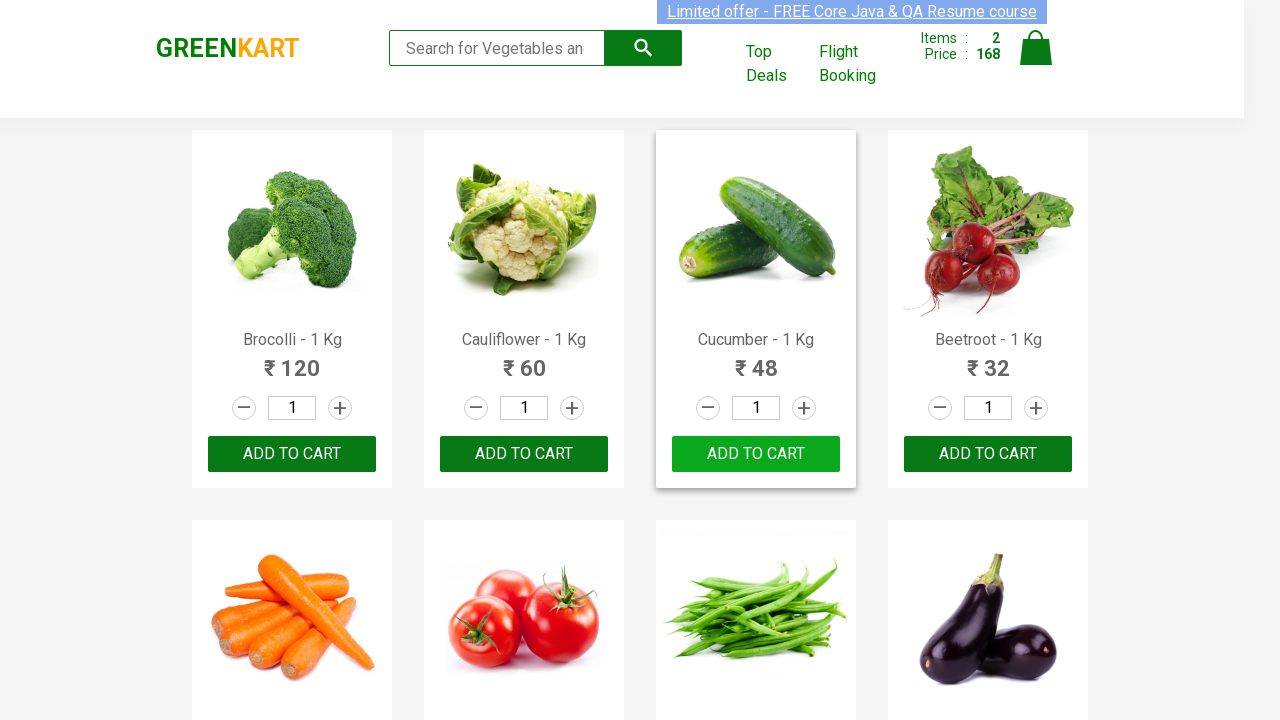

Retrieved text content from product at index 28
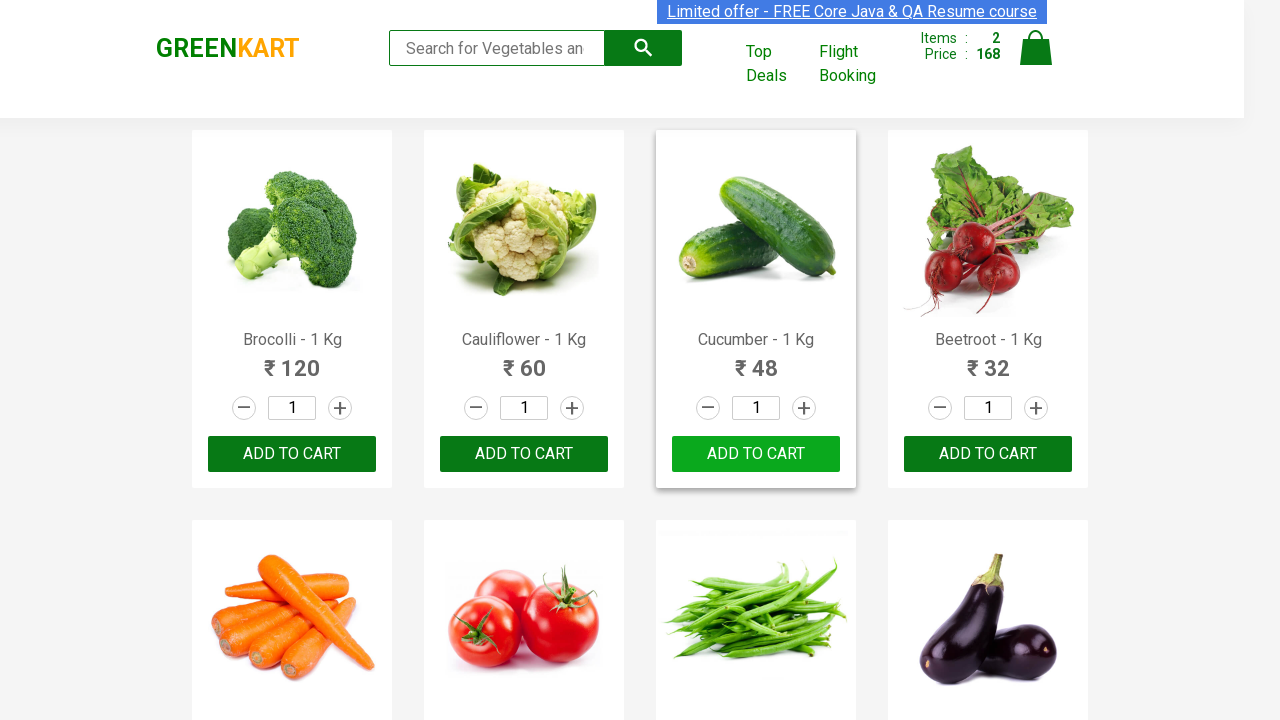

Retrieved text content from product at index 29
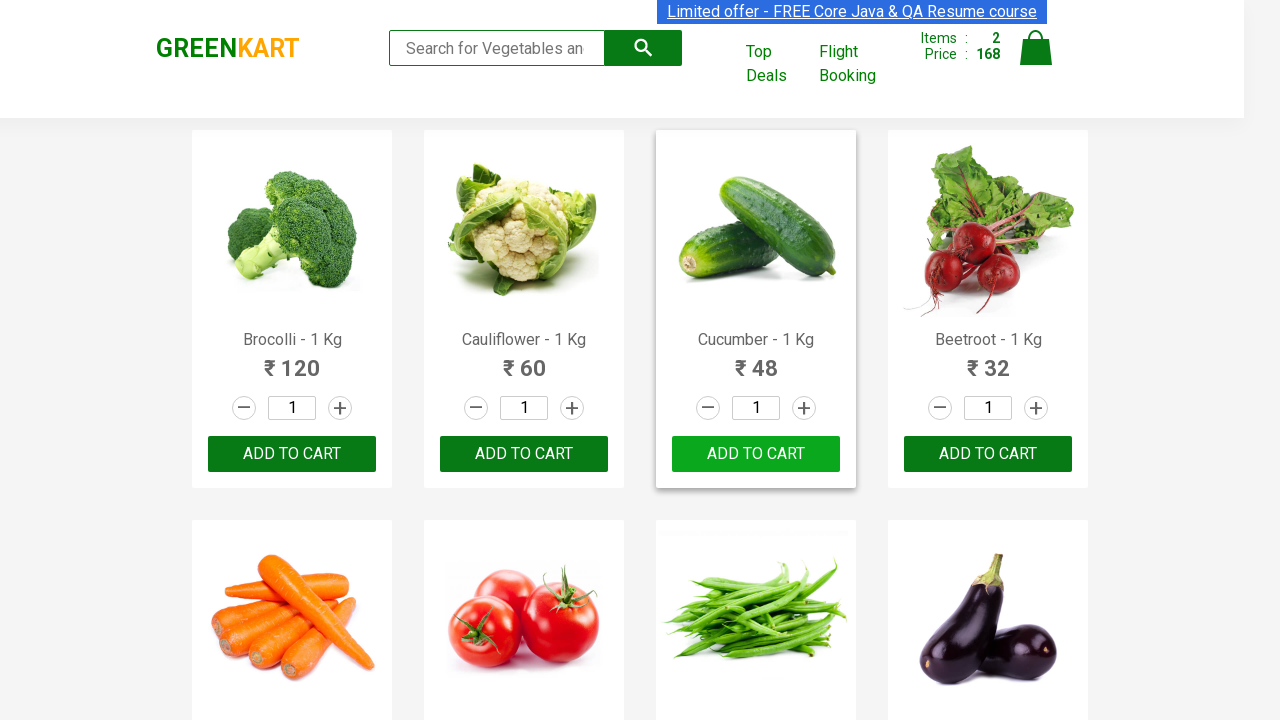

Clicked ADD TO CART button for Walnuts at (524, 569) on div.product-action > button >> nth=29
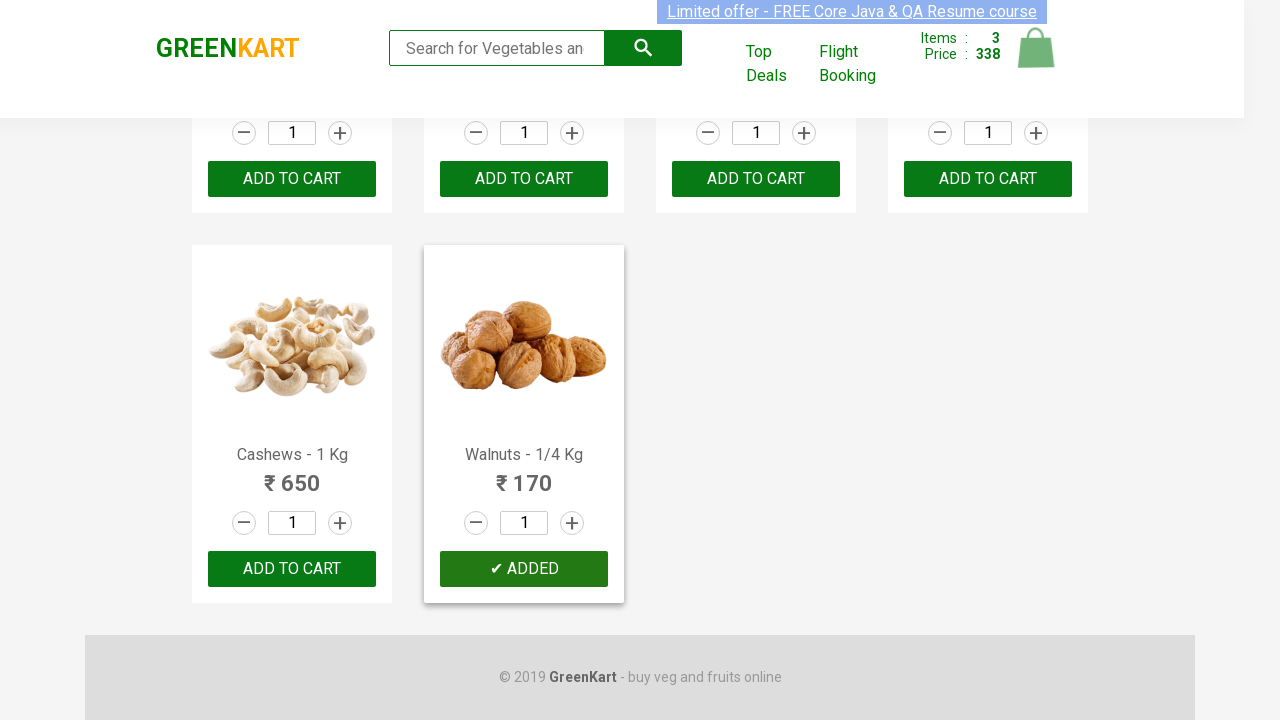

All 3 vegetables added to cart successfully
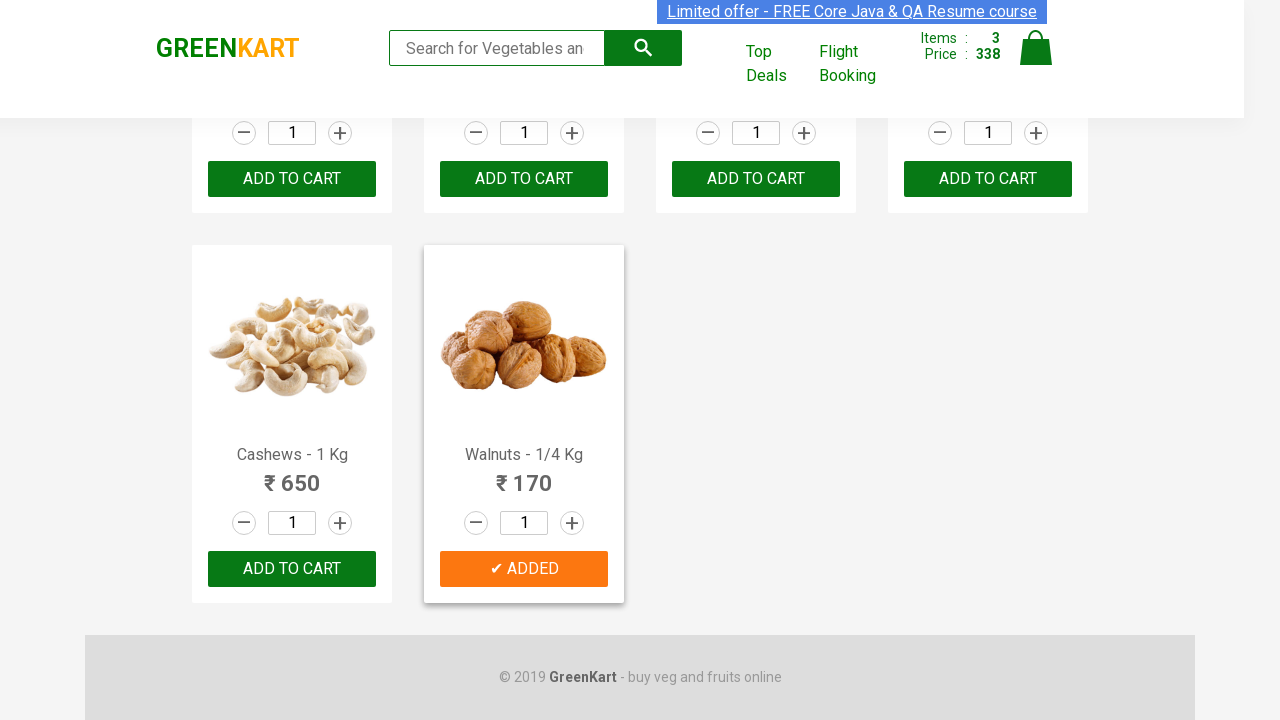

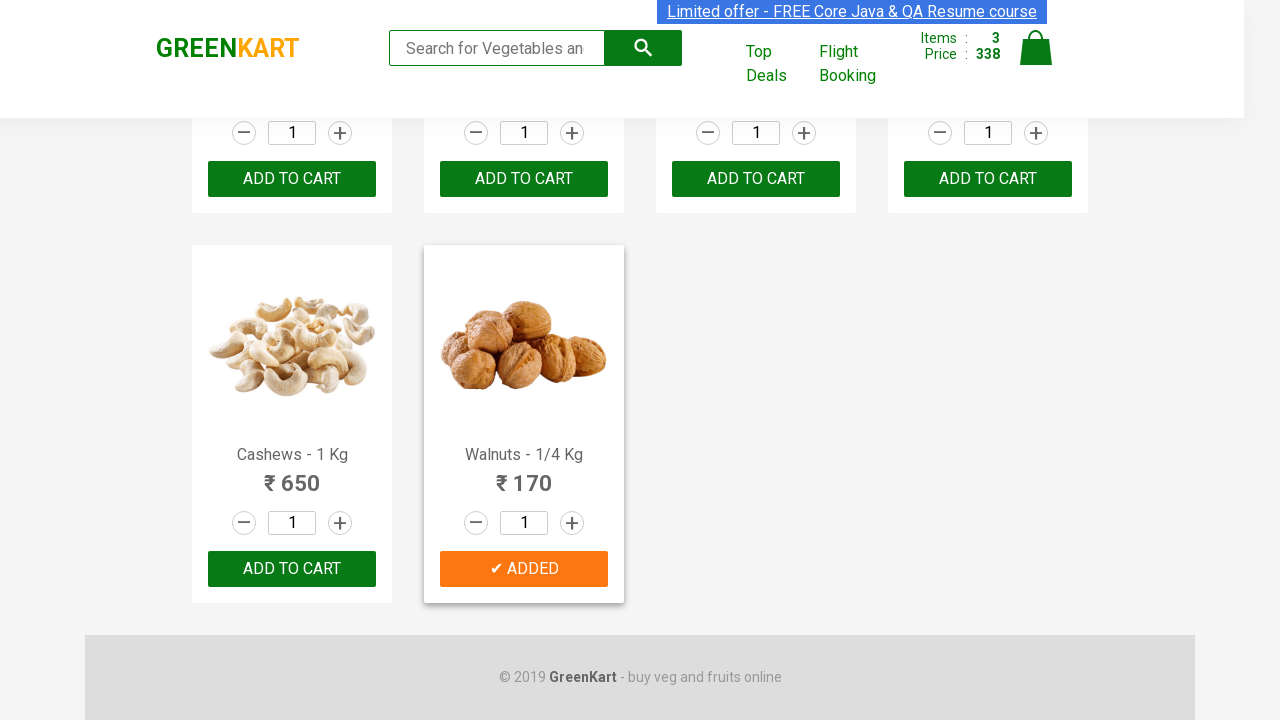